Tests form interactions on a practice Angular page by checking a checkbox, selecting a dropdown option, clicking a radio button, filling a password field, submitting the form, and then navigating to a shop to add a product to cart.

Starting URL: https://rahulshettyacademy.com/angularpractice/

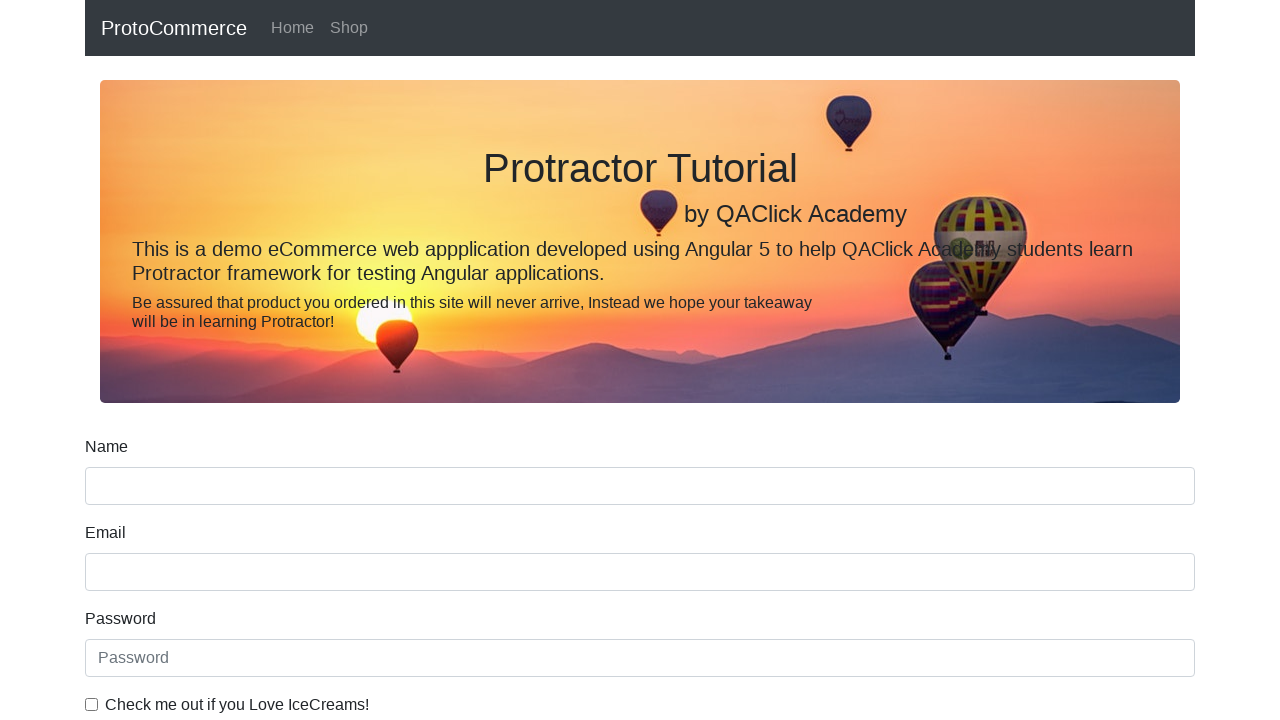

Checked 'Check me out if you Love IceCreams!' checkbox at (92, 704) on internal:label="Check me out if you Love IceCreams!"i
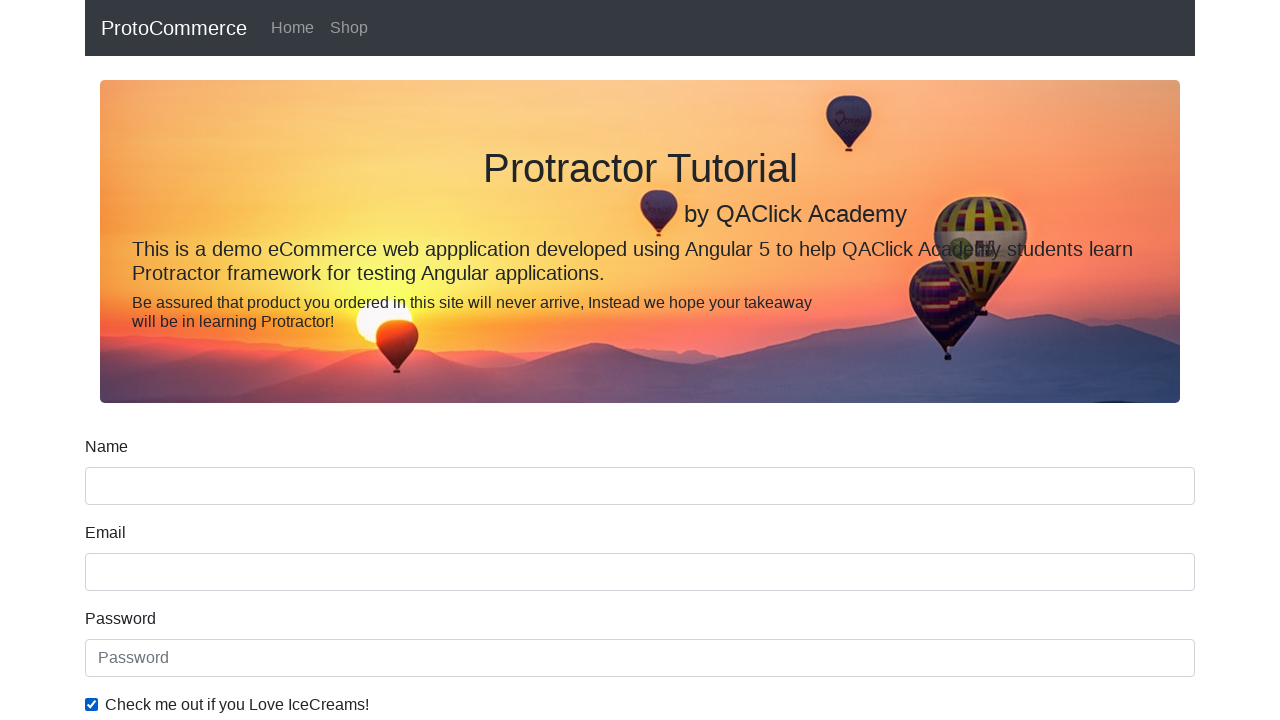

Selected 'Female' from Gender dropdown on internal:label="Gender"i
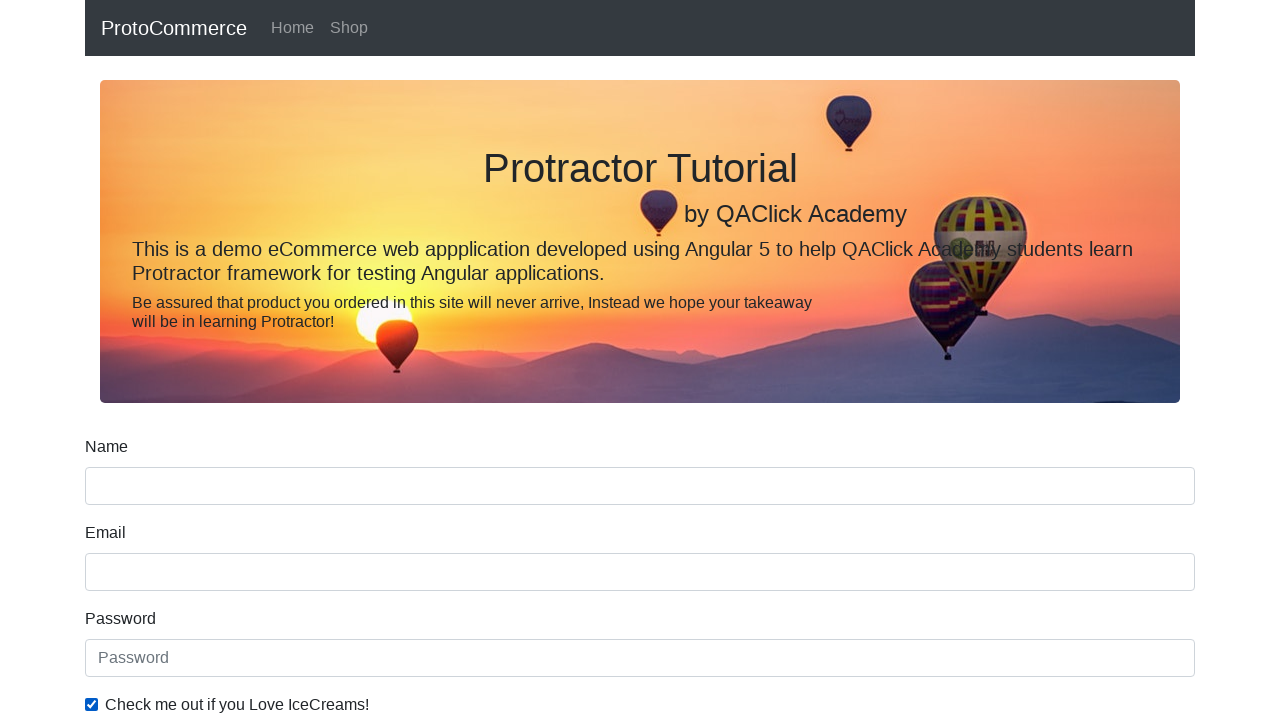

Clicked 'Employed' radio button at (326, 360) on internal:label="Employed"i
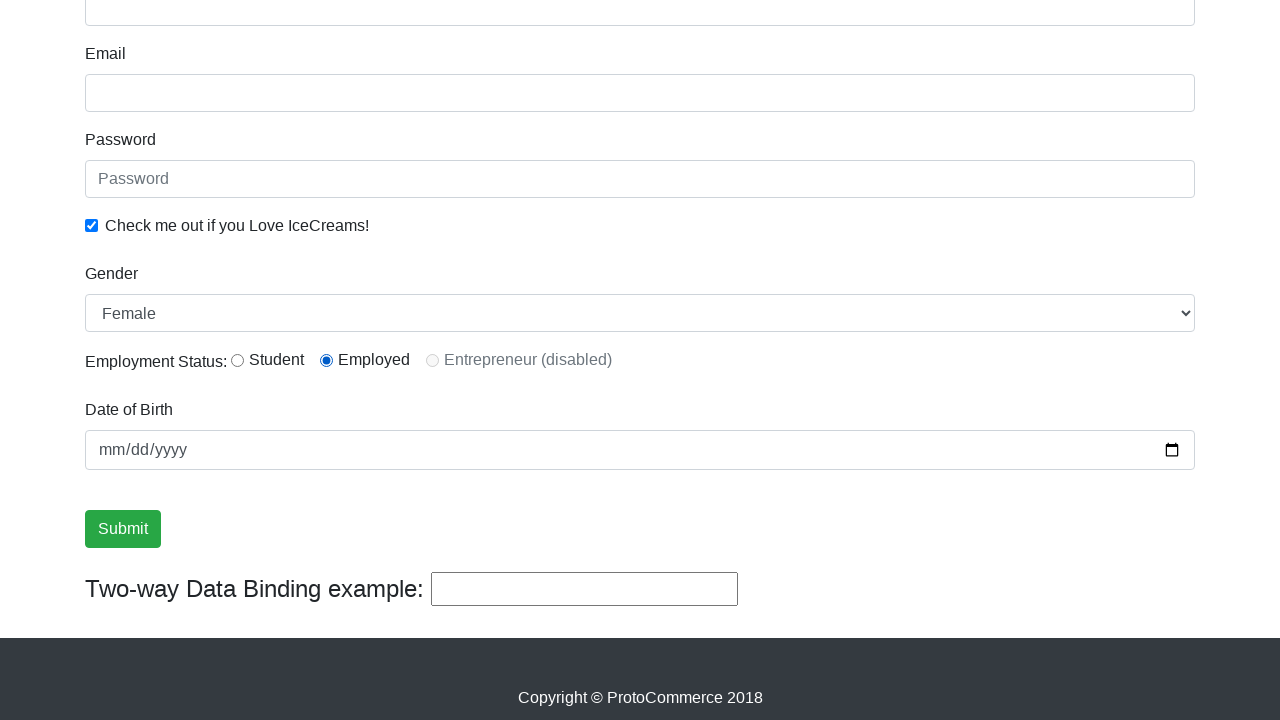

Filled password field with 'test@123' on internal:attr=[placeholder="Password"i]
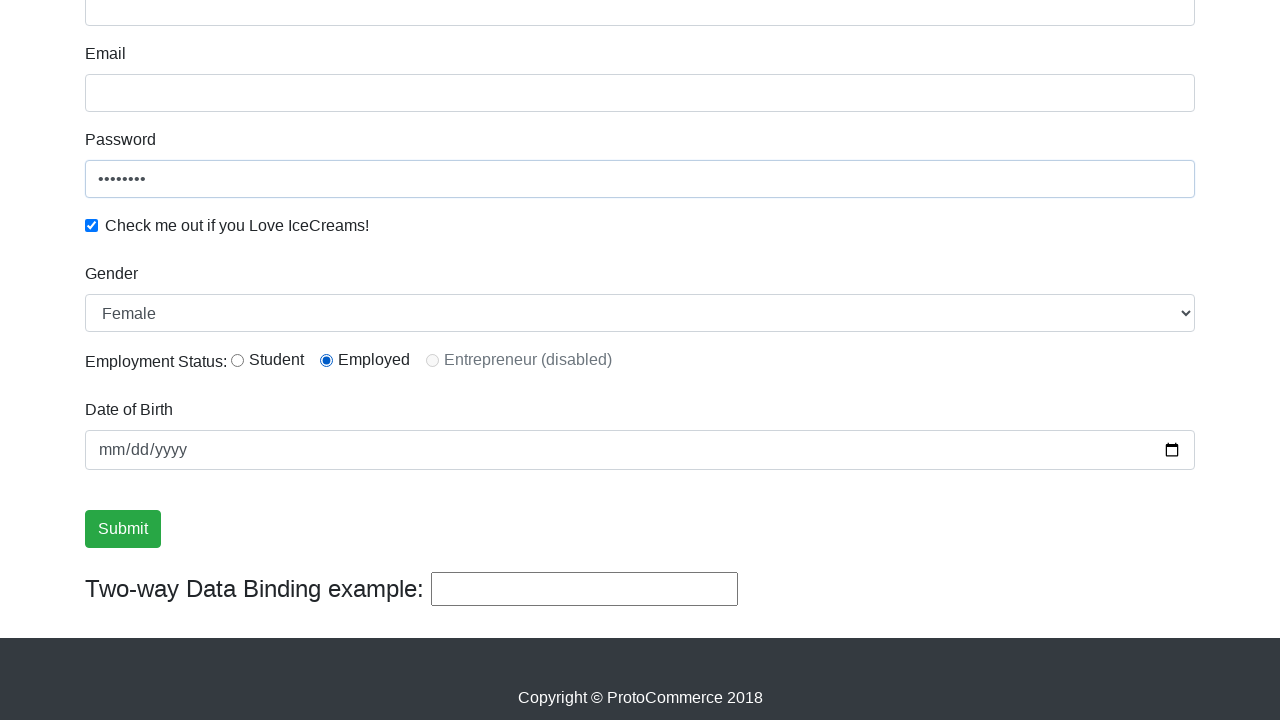

Clicked Submit button to submit the form at (123, 529) on internal:role=button[name="Submit"i]
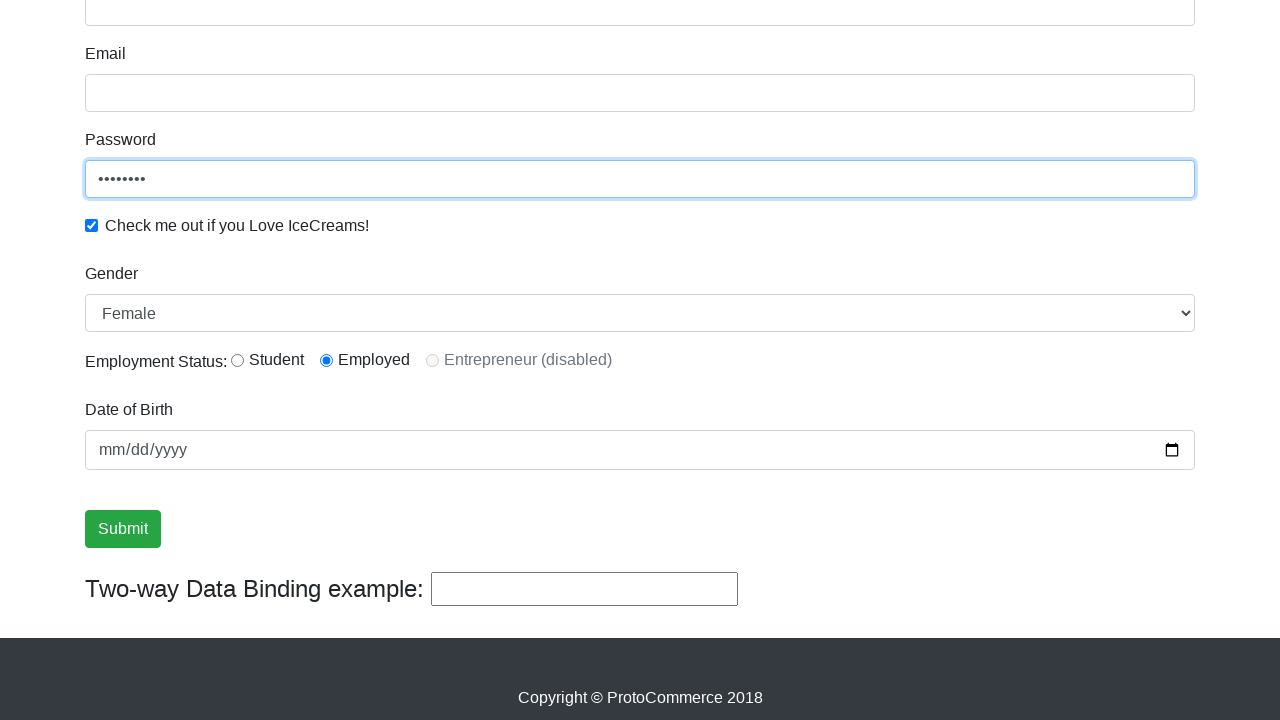

Form submission success message appeared
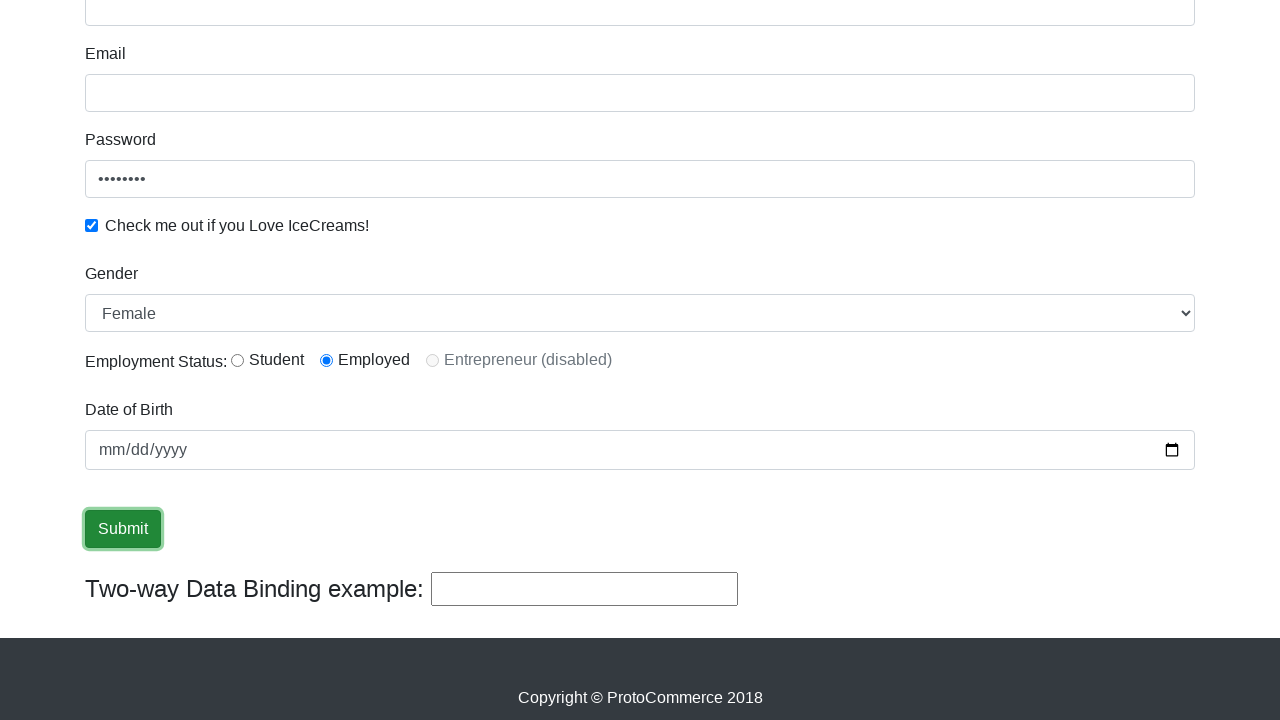

Clicked 'Shop' link to navigate to shop page at (349, 28) on internal:role=link[name="Shop"i]
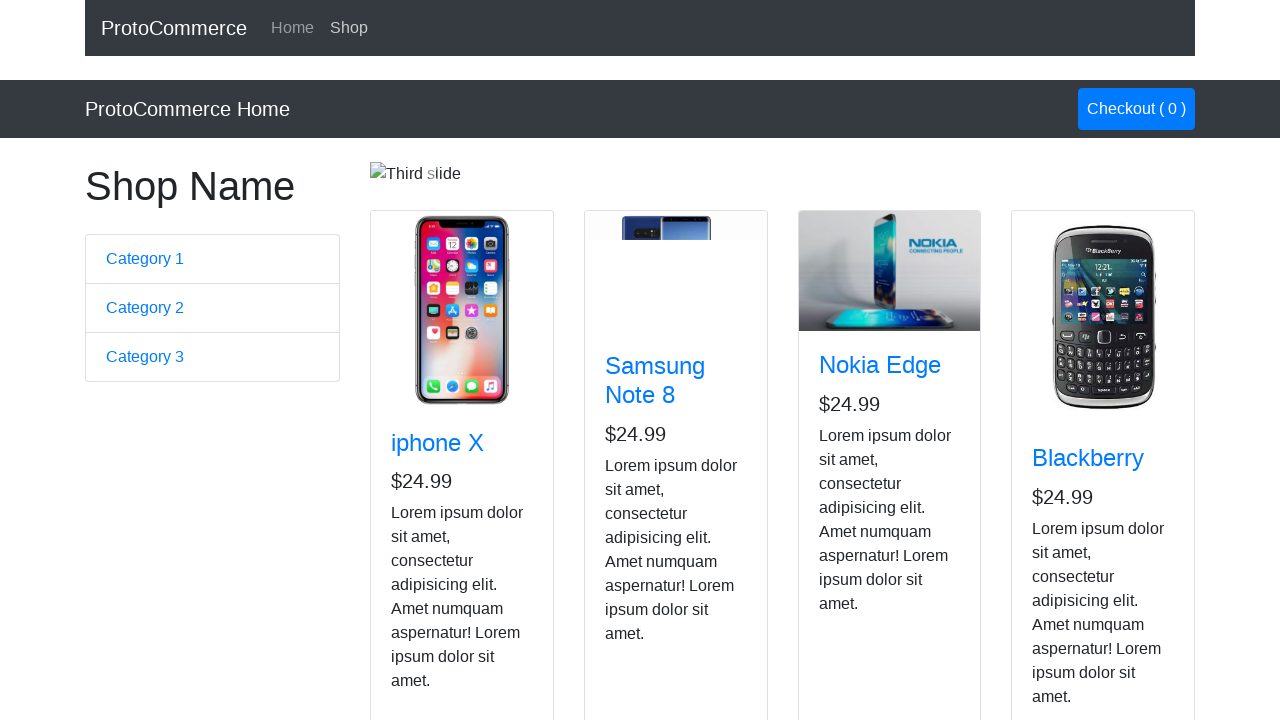

Clicked 'Add to cart' button for Nokia Edge product at (854, 528) on app-card >> internal:has-text="Nokia Edge"i >> internal:role=button
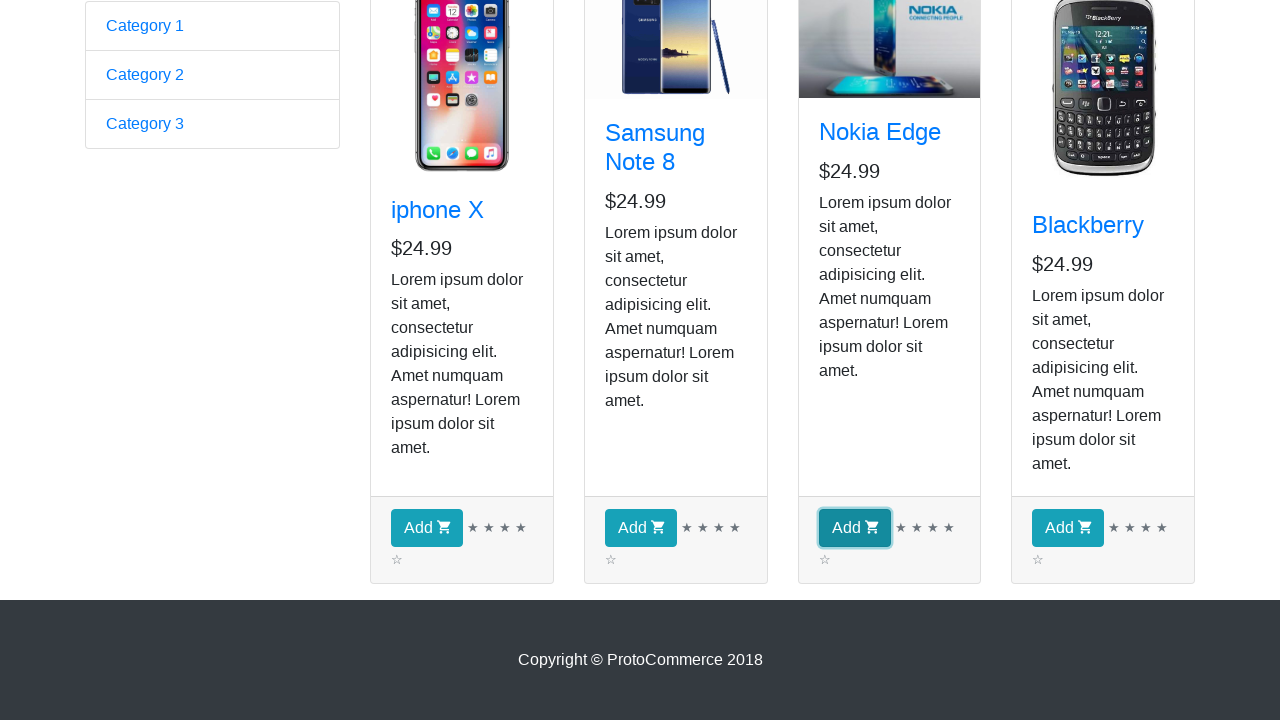

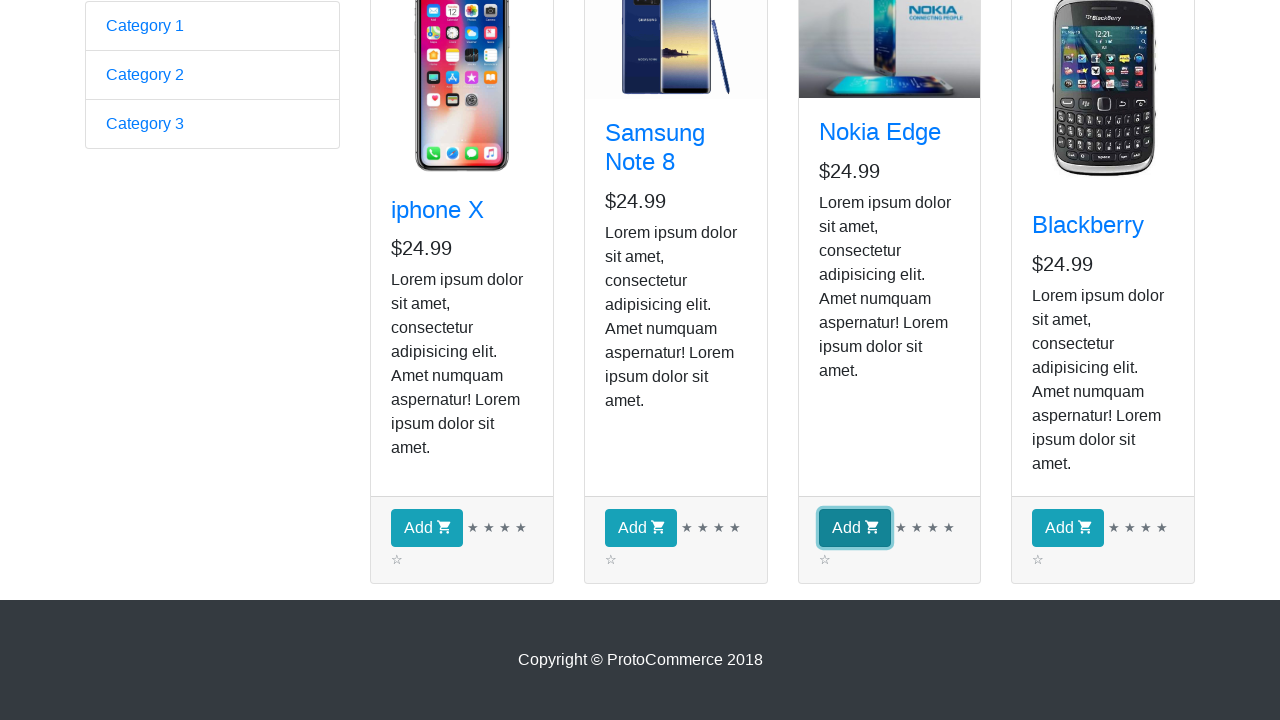